Tests text input functionality by entering text into an input field, clicking a button, and verifying the button's text has changed

Starting URL: http://uitestingplayground.com/textinput

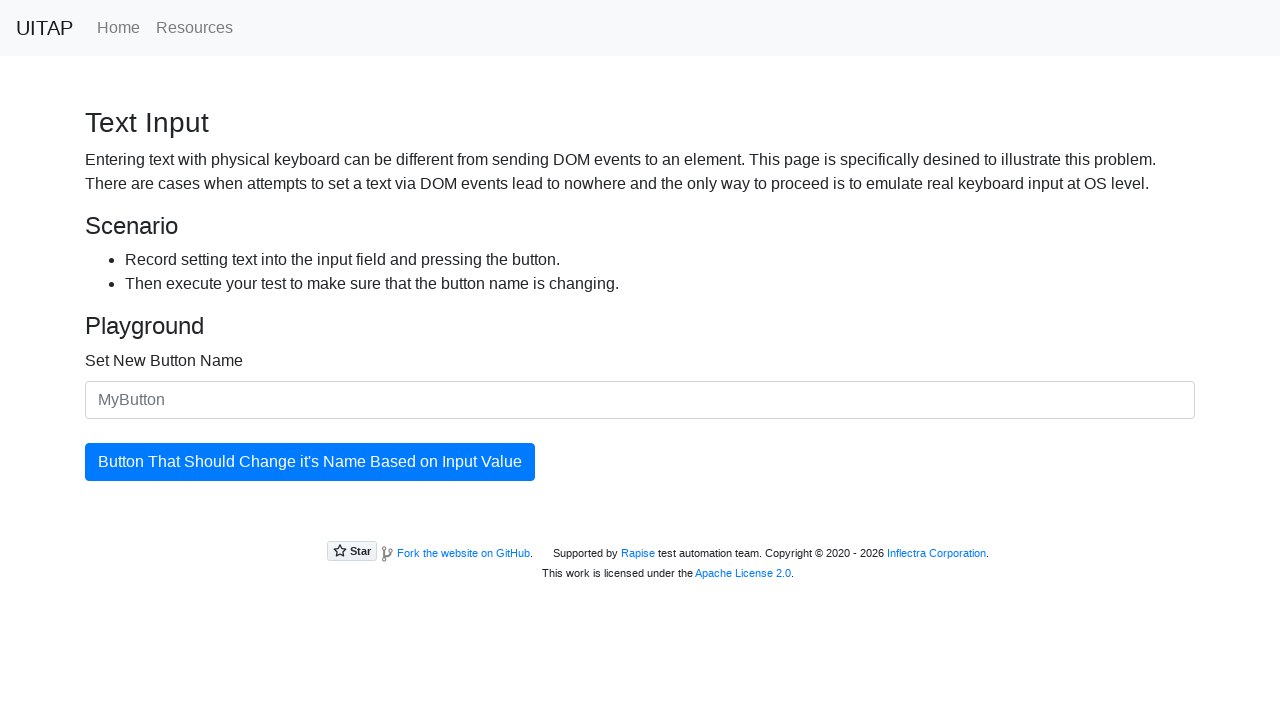

Filled text input field with 'SkyPro' on #newButtonName
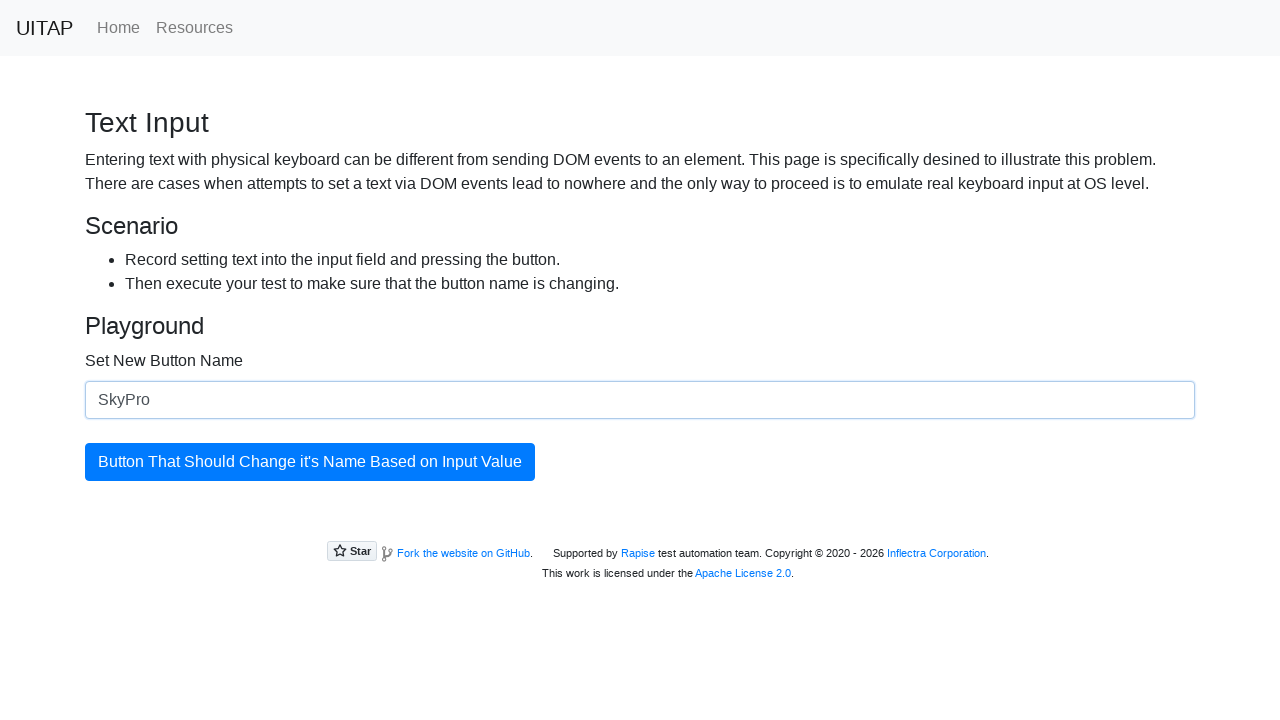

Clicked the button to update its text at (310, 462) on #updatingButton
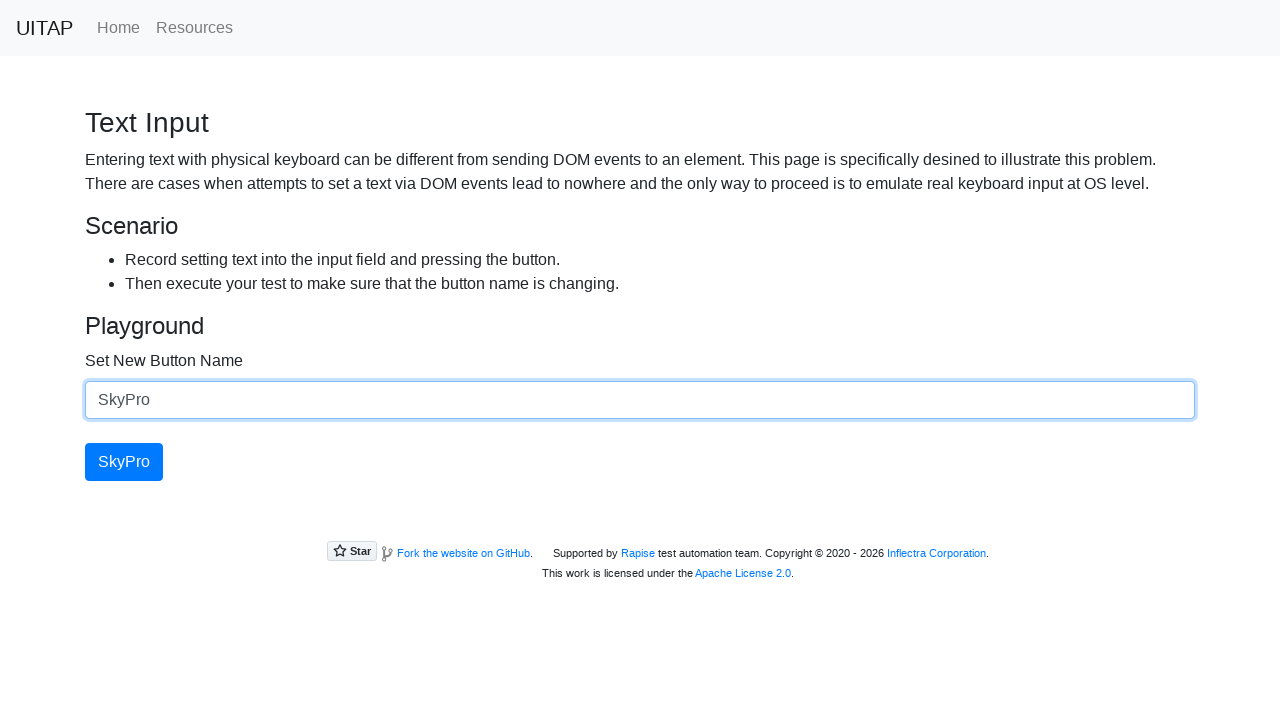

Button element is ready and visible
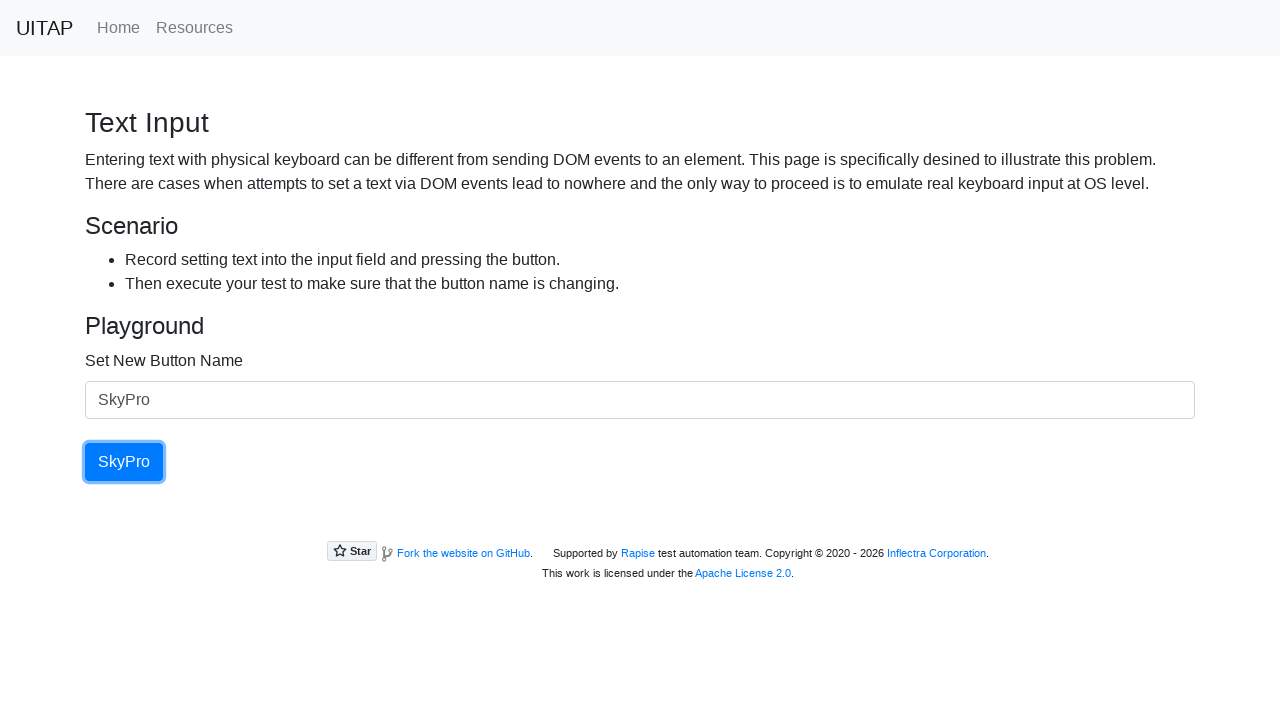

Retrieved button text content: 'SkyPro'
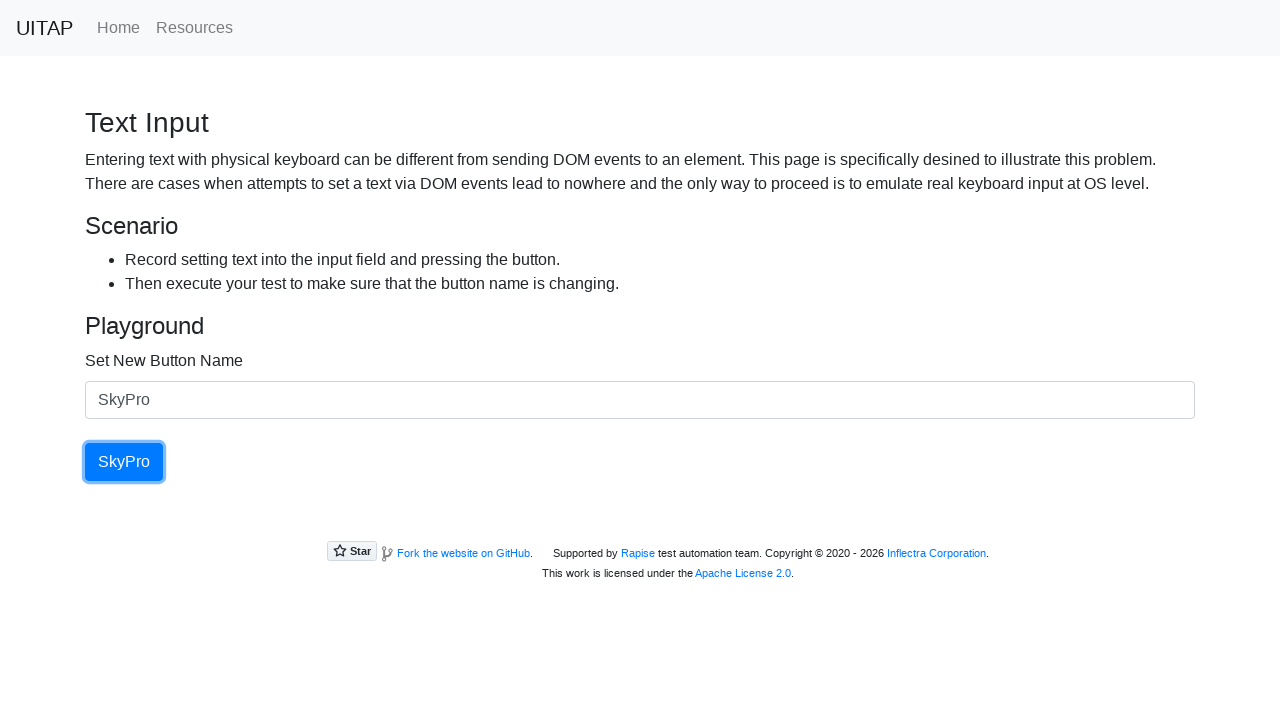

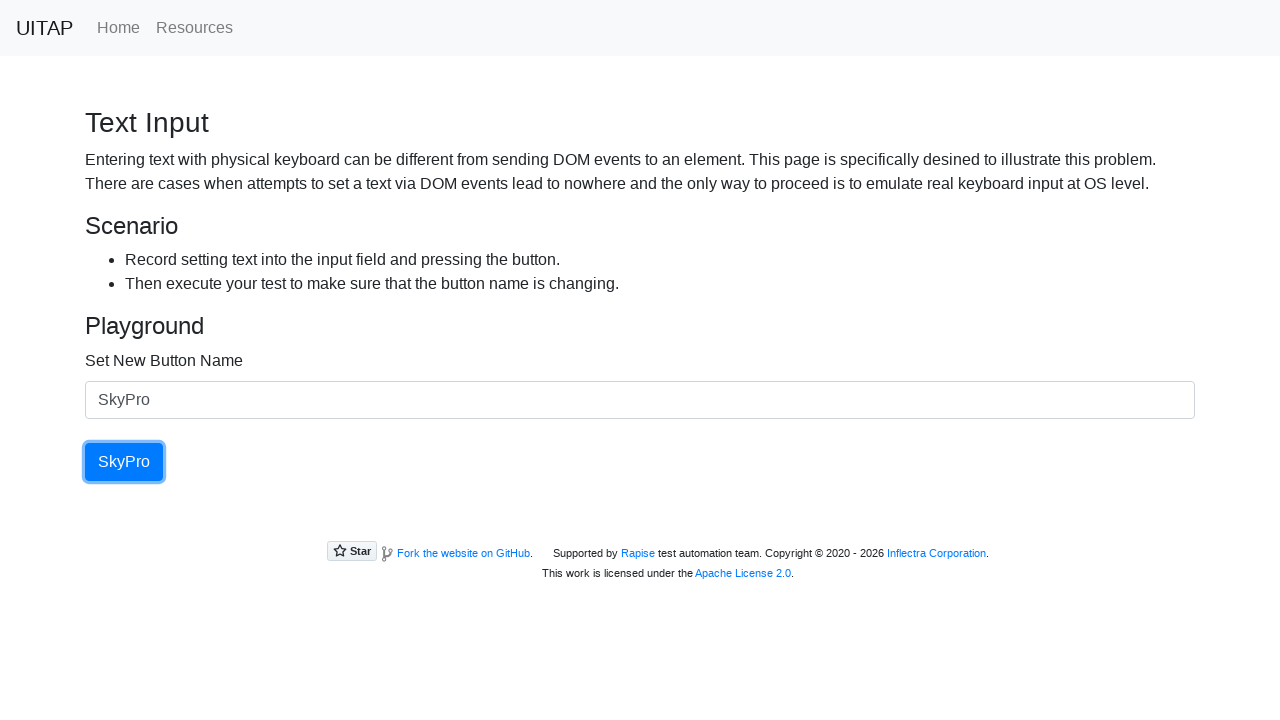